Tests the search functionality on OpenTDB by entering a search query that returns no results and verifying an error message is displayed

Starting URL: https://opentdb.com/browse.php

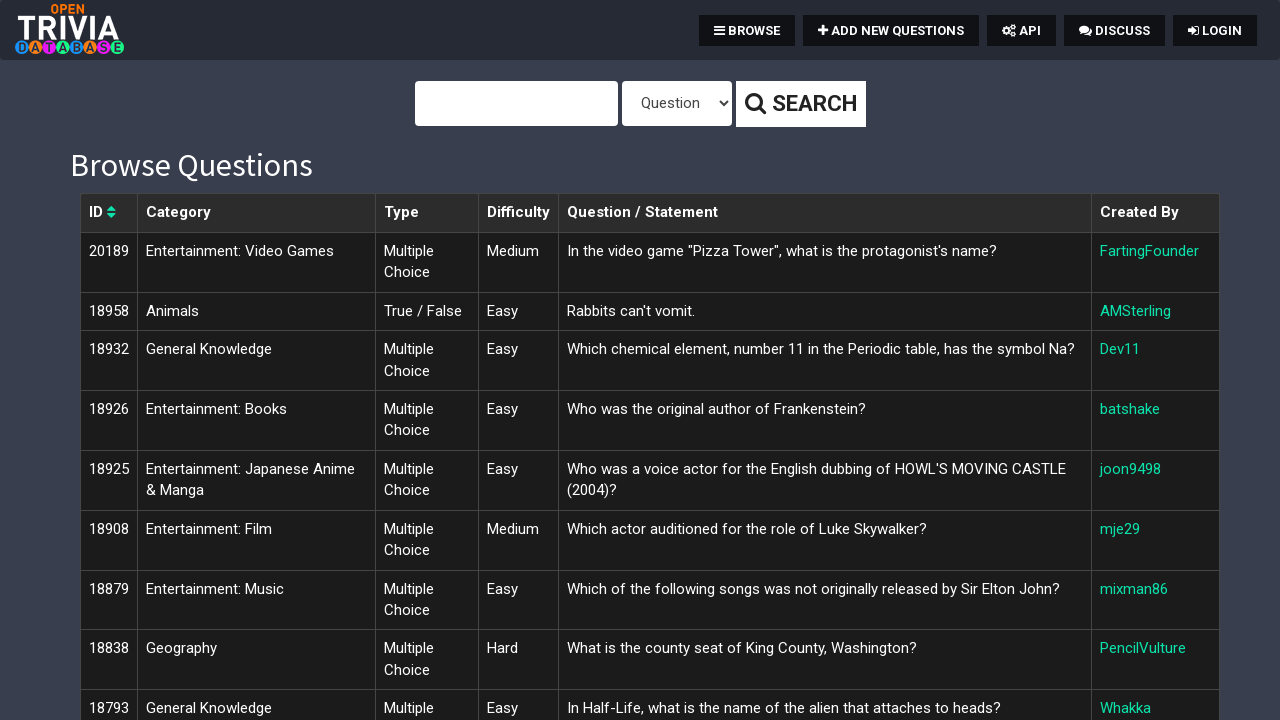

Filled search field with non-existent query 'xyznonexistentquery123' on #query
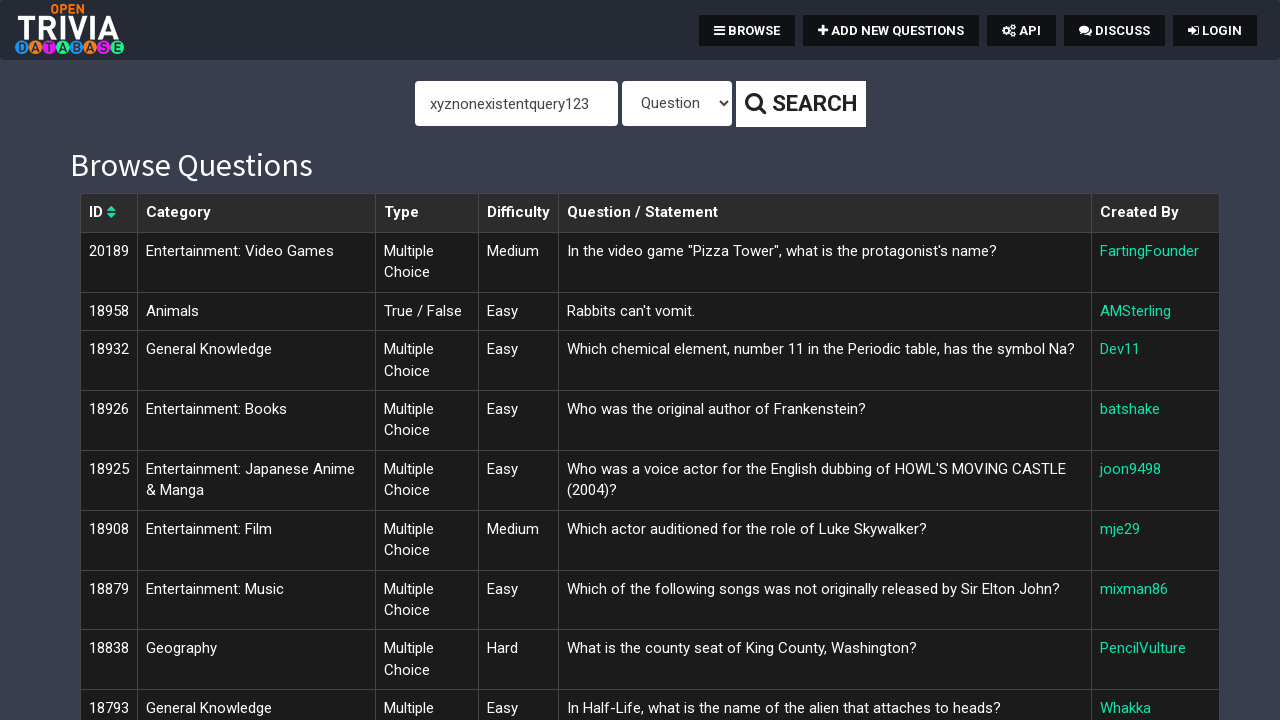

Clicked search button to submit query at (800, 104) on button.btn.btn-sm.btn-default
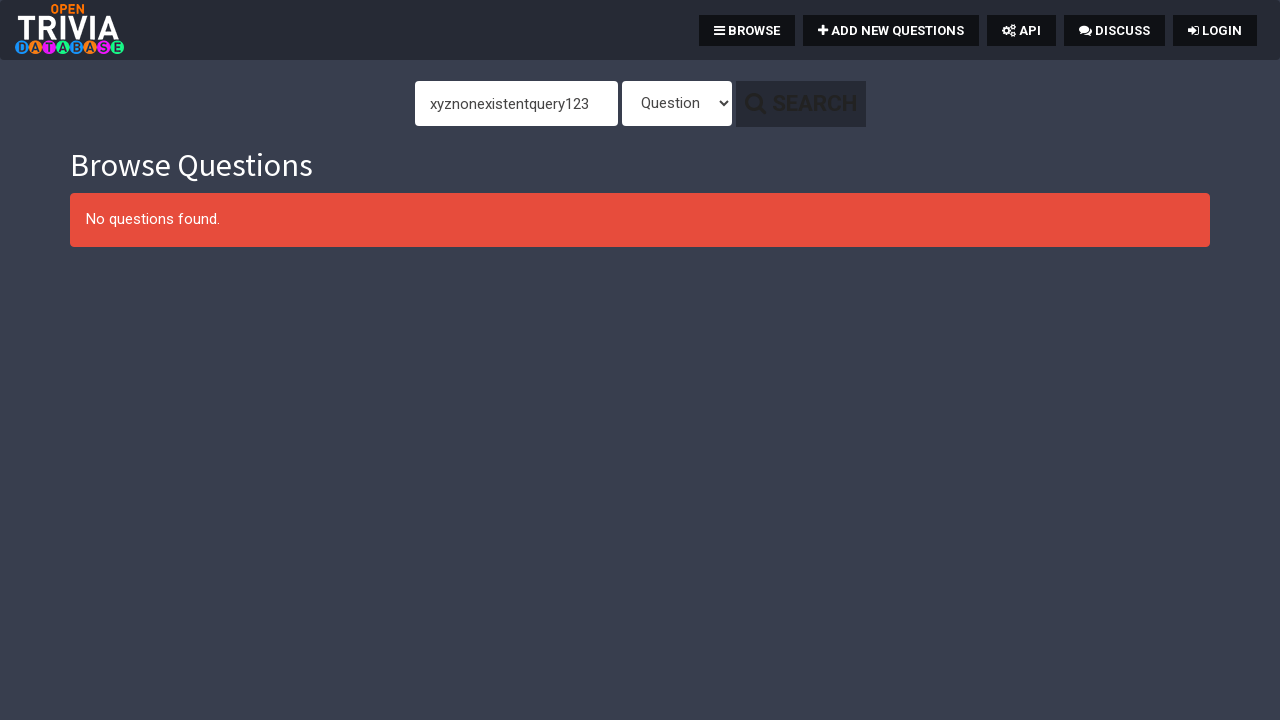

Error message alert appeared confirming no results found
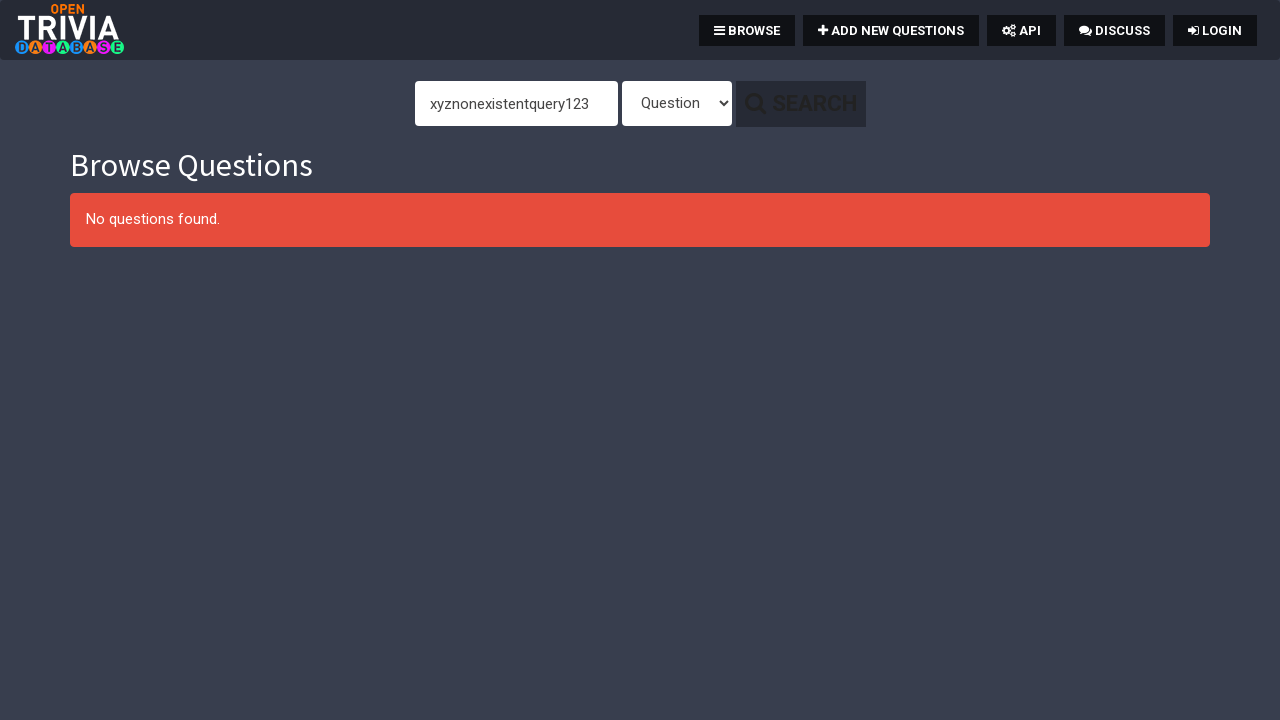

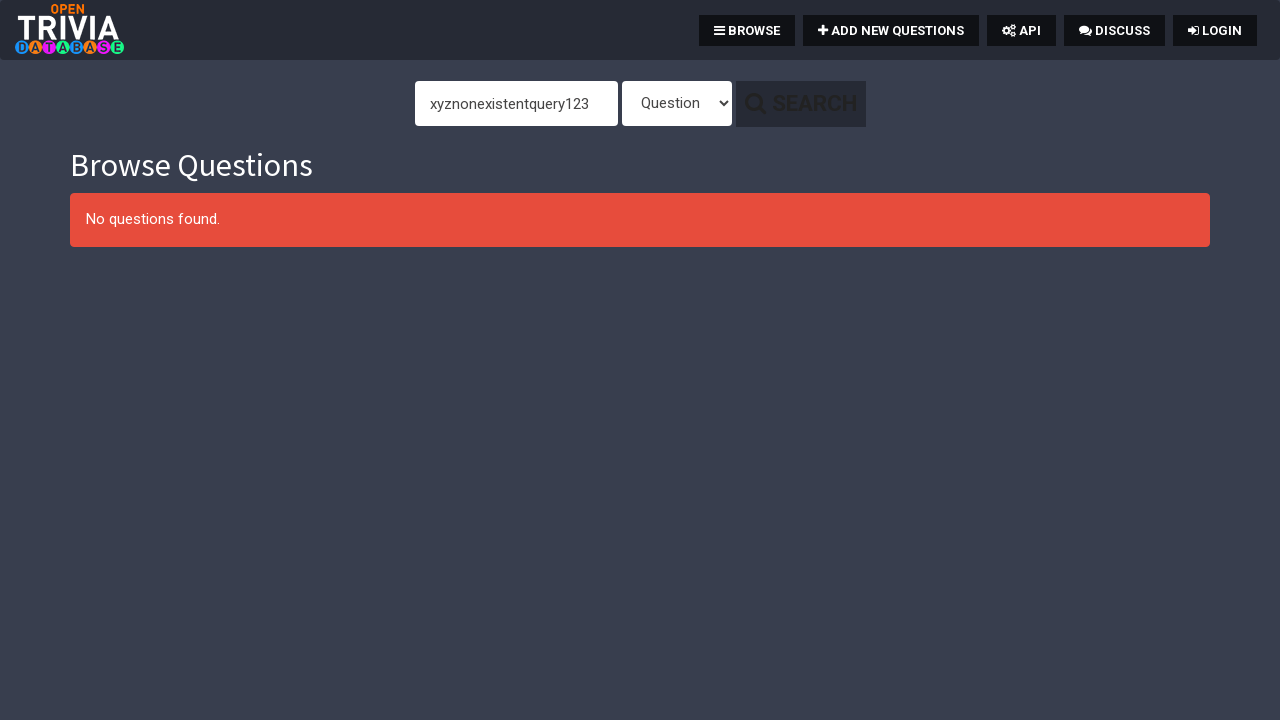